Tests browser window handling by clicking a link that opens a new window, then verifies the new window contains expected content

Starting URL: https://the-internet.herokuapp.com/windows

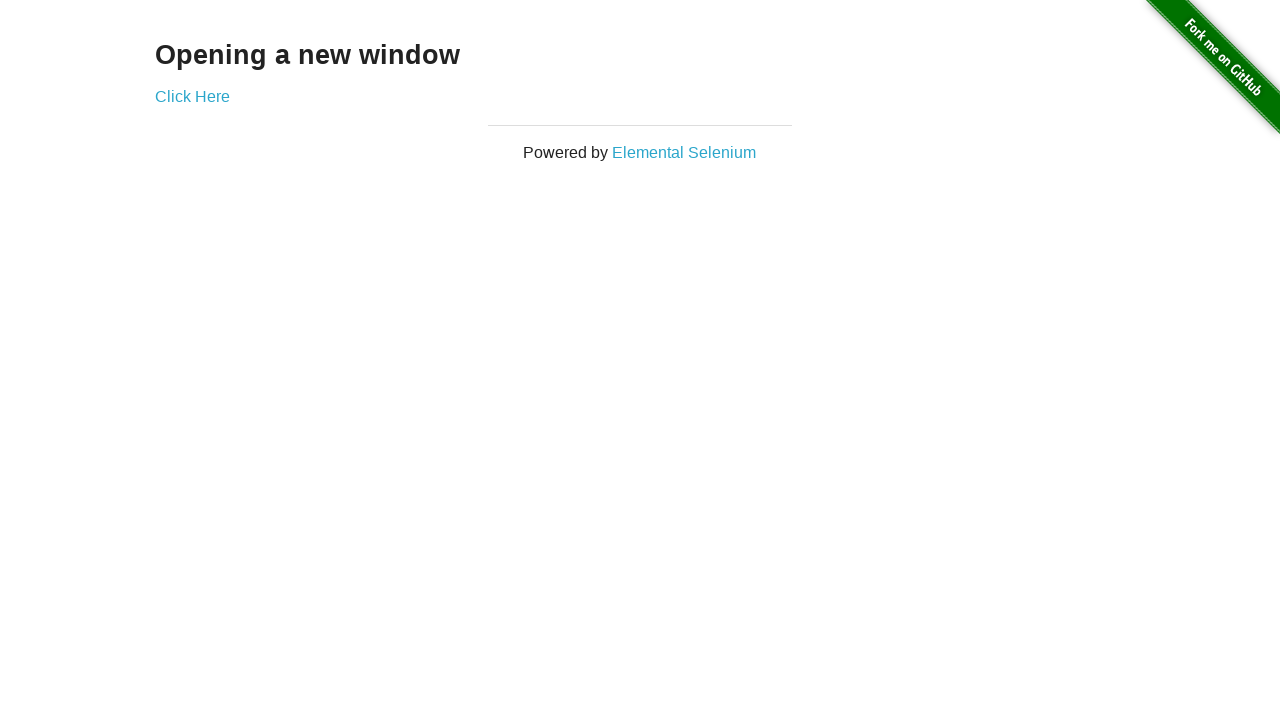

Clicked 'Click Here' link to open new window at (192, 96) on xpath=//a[text()='Click Here']
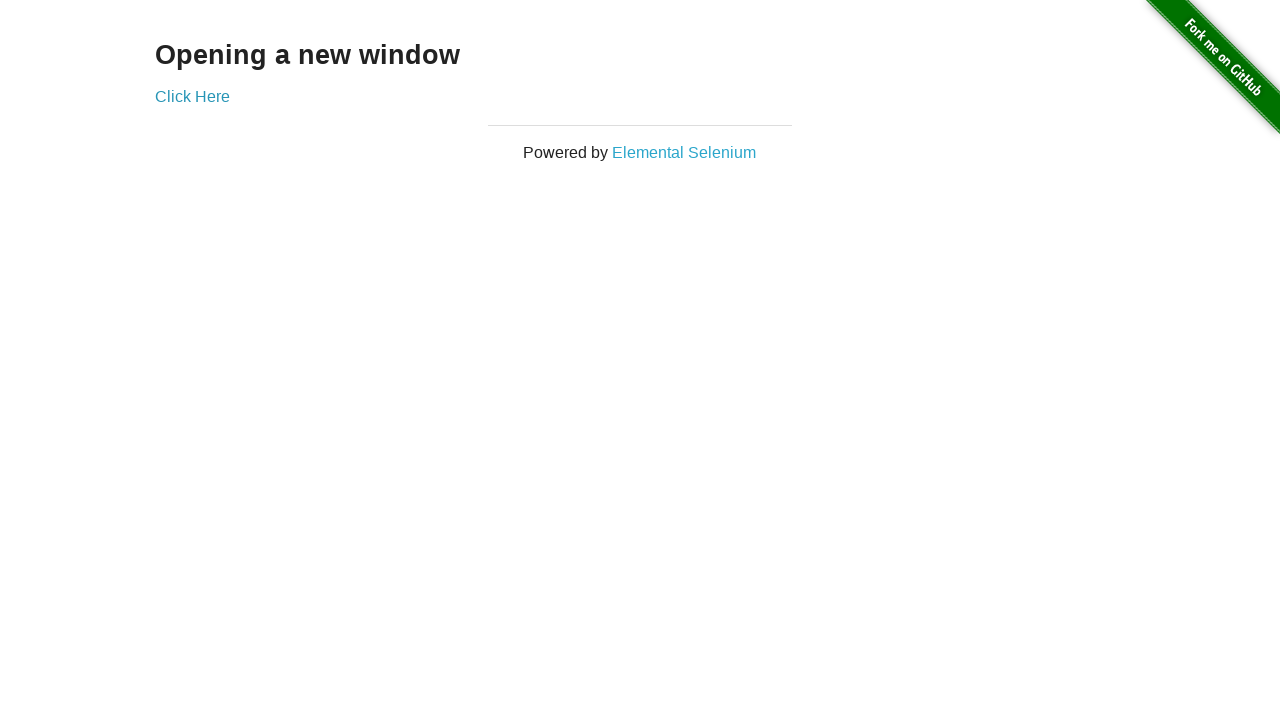

Captured new window page object
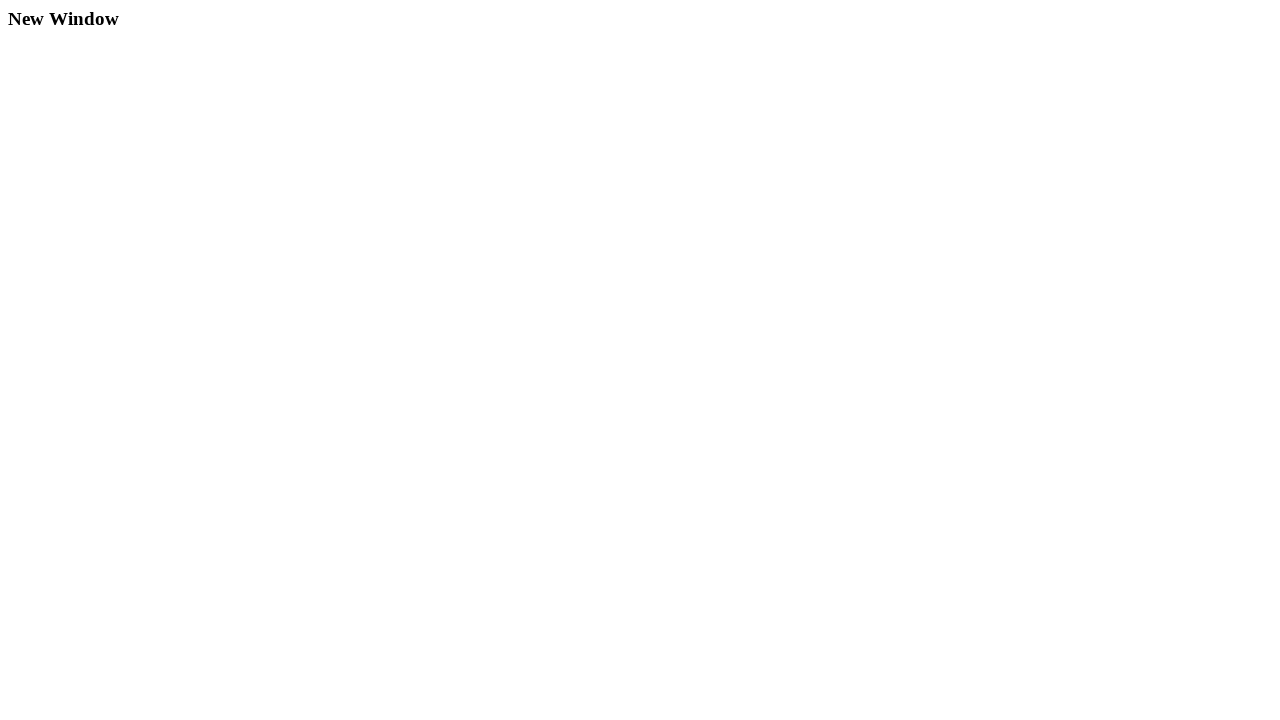

New window finished loading
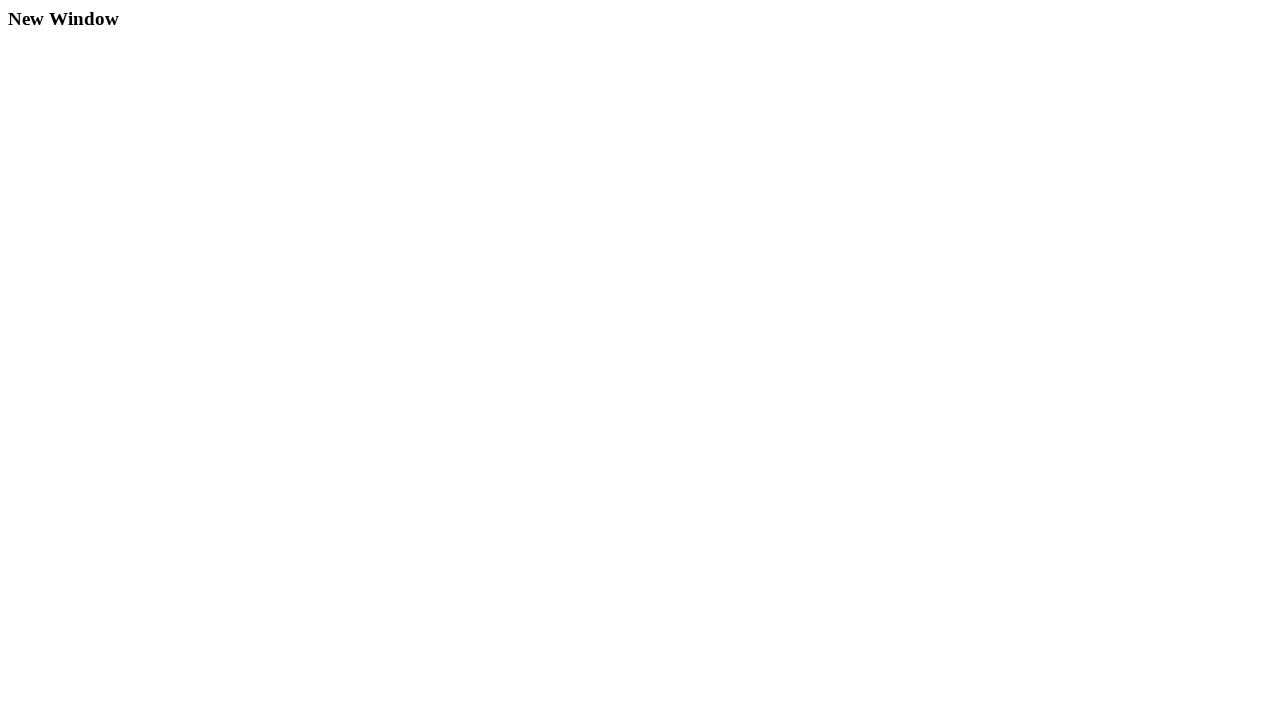

Verified 'New Window' text found in new window content
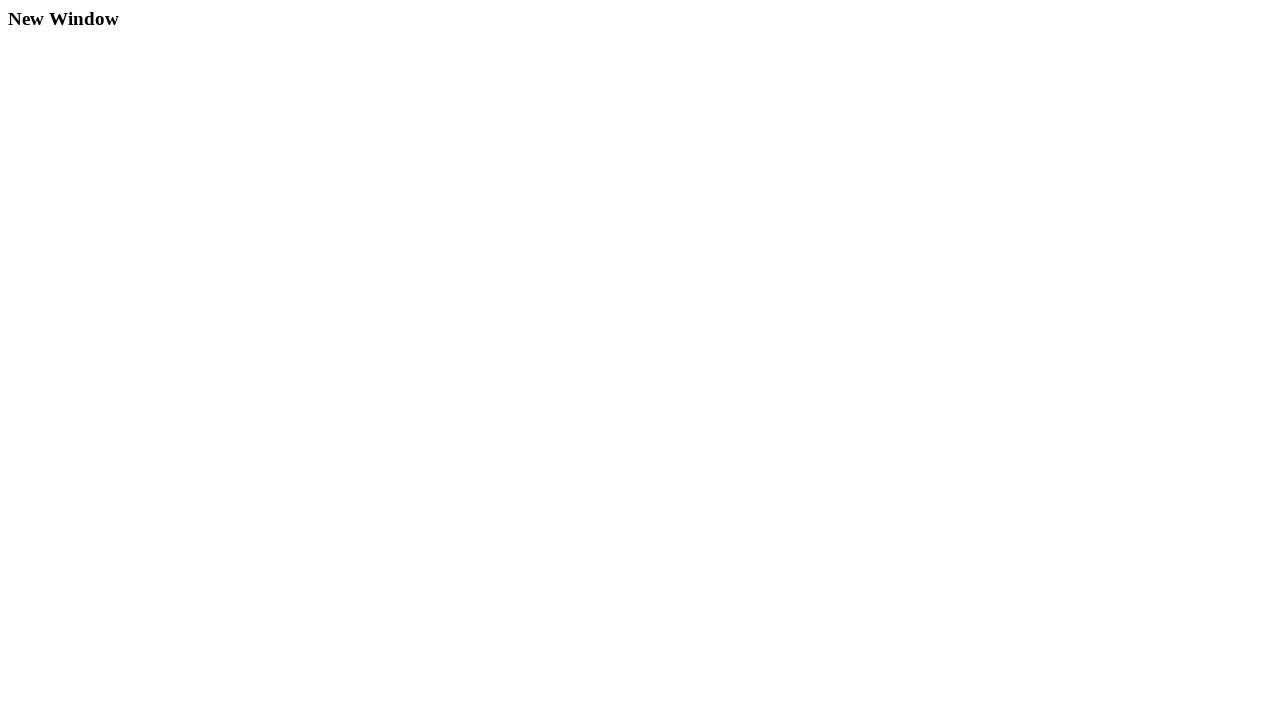

Closed new window
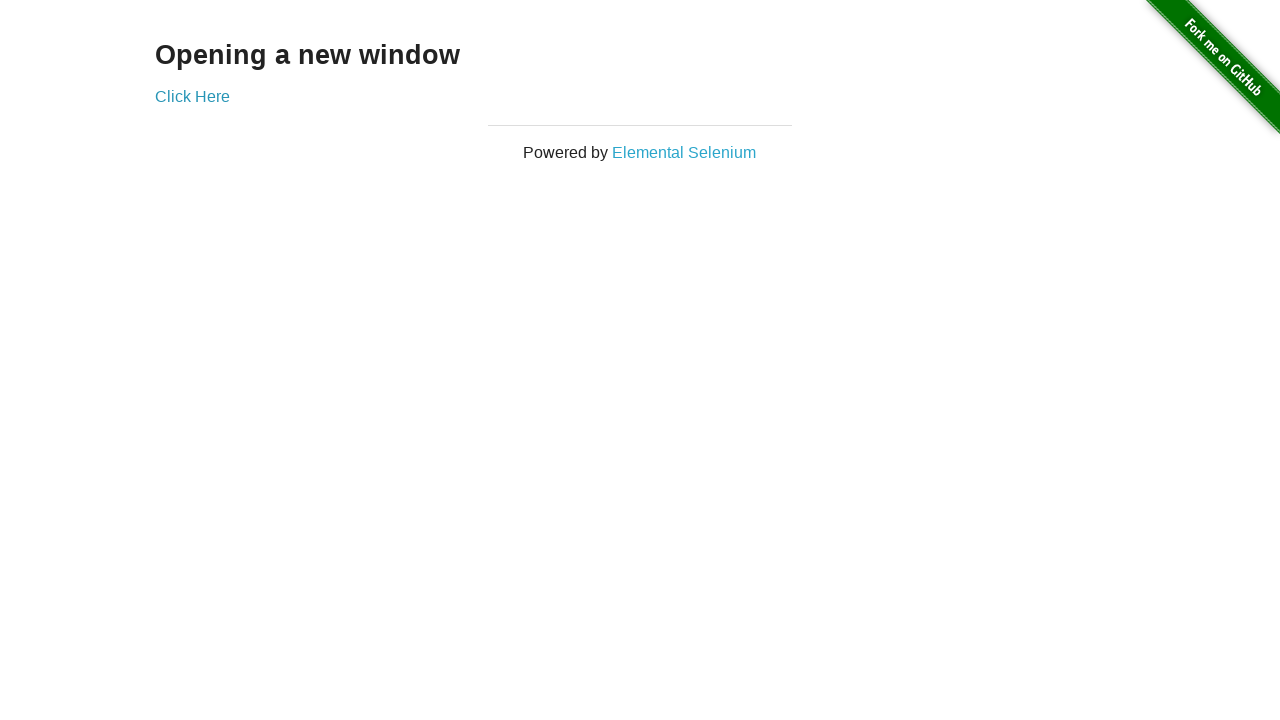

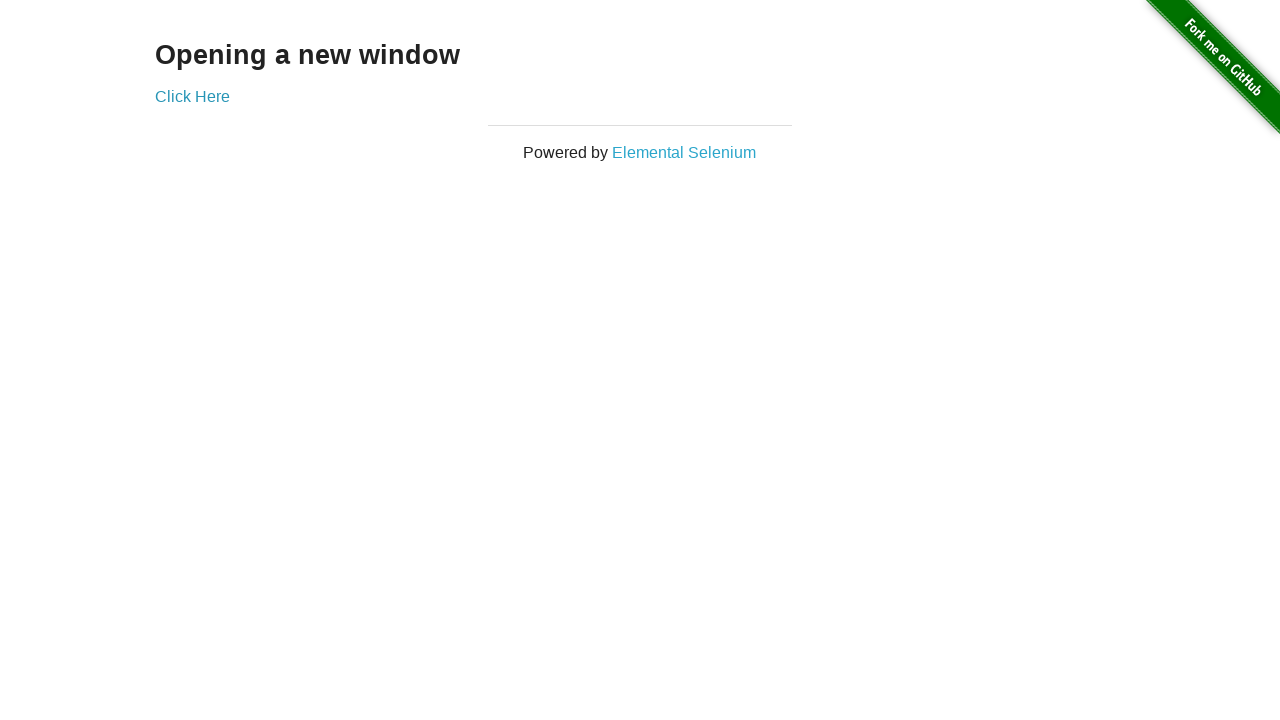